Navigates to SpiceJet website and clicks on the Signup button to open the signup modal/page

Starting URL: https://www.spicejet.com/

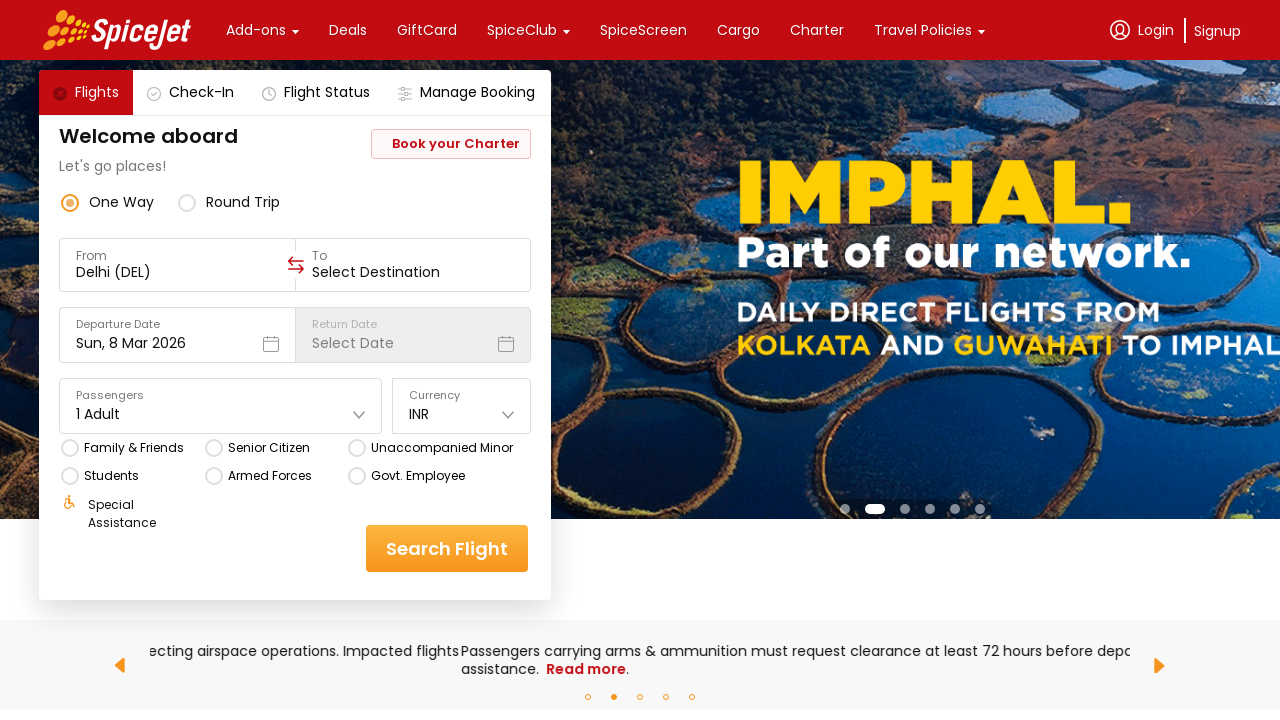

Navigated to SpiceJet website
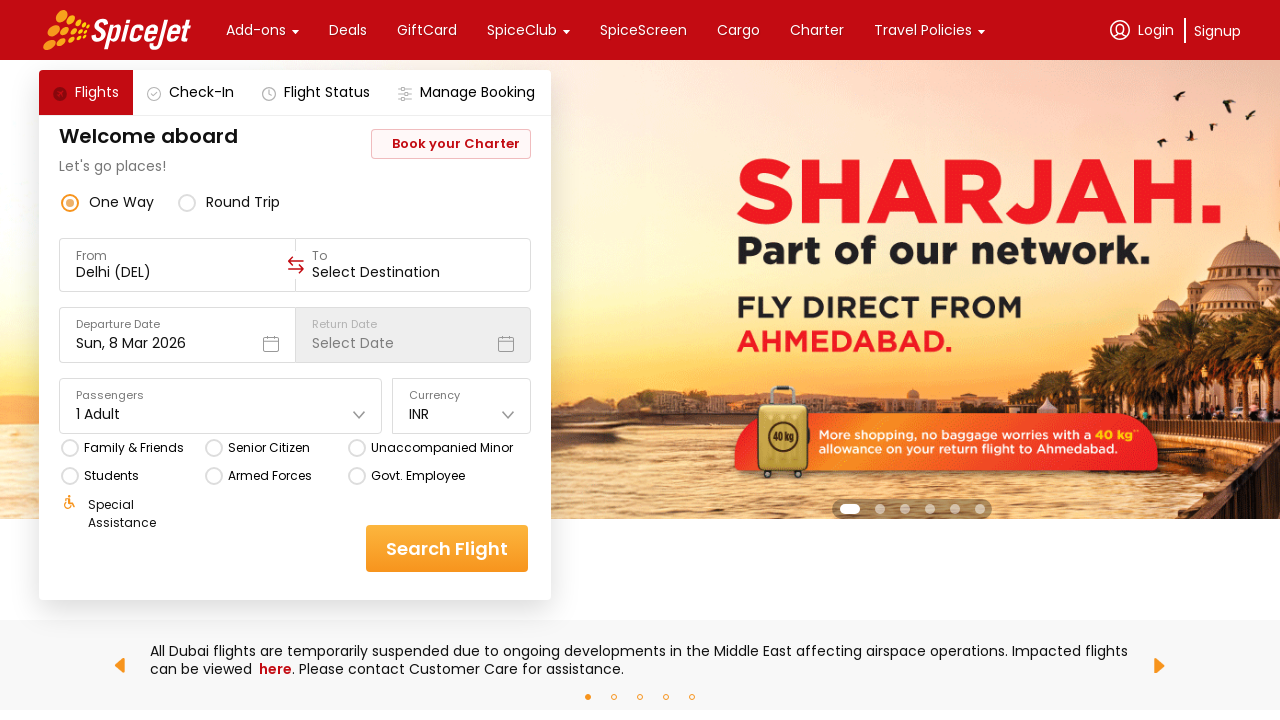

Clicked on the Signup button to open signup modal/page at (1218, 30) on xpath=//div[text()='Signup']
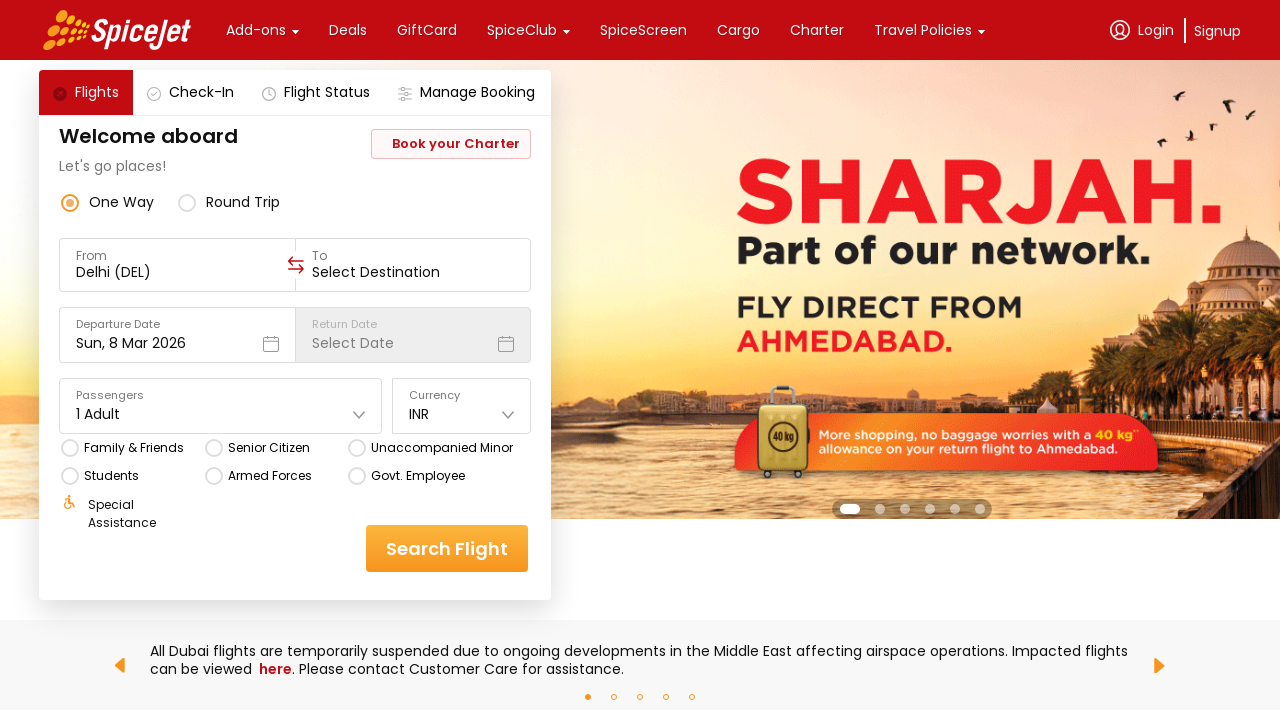

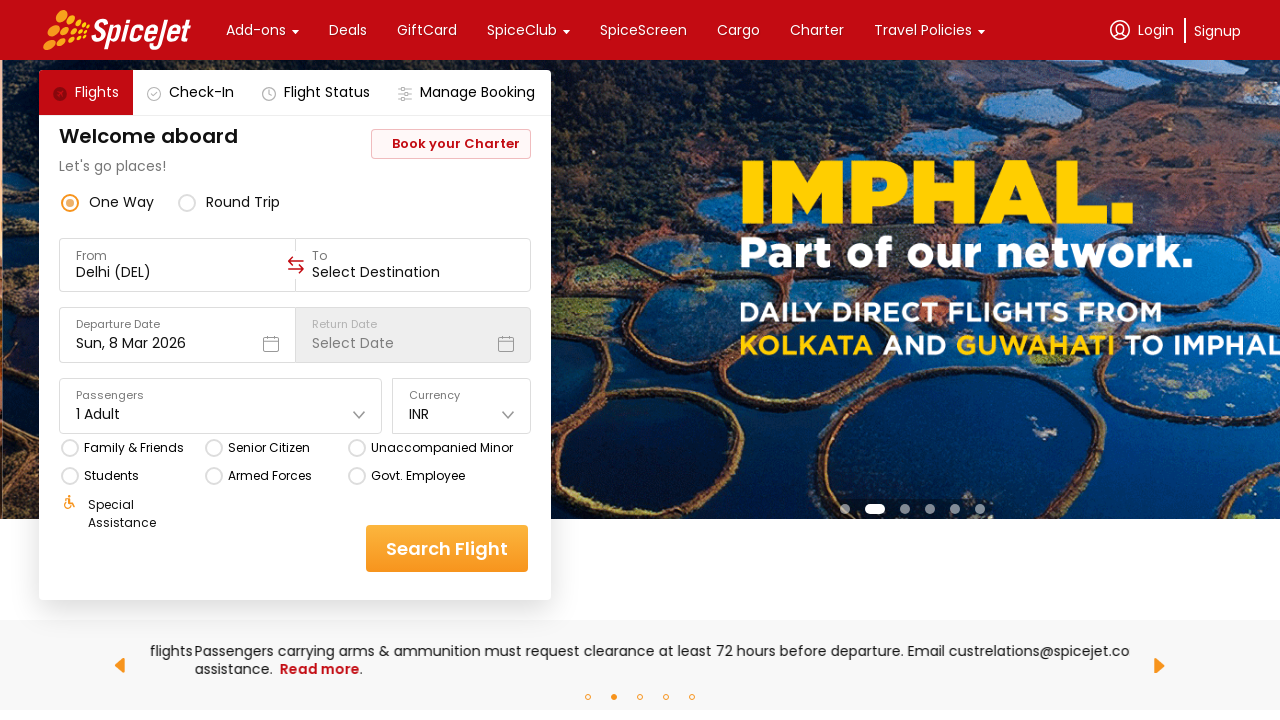